Tests radio button functionality by clicking on two radio button options (home and office) on a testing practice website.

Starting URL: http://www.thetestingworld.com/testings/

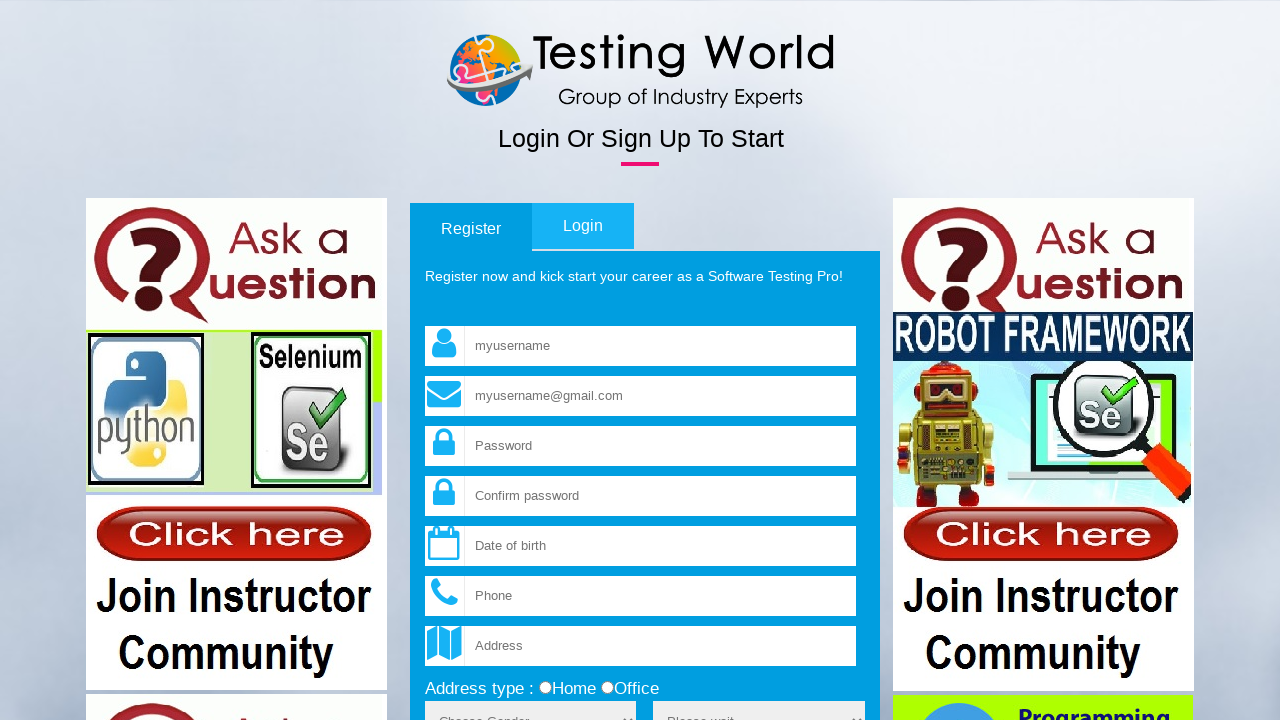

Clicked on the 'home' radio button at (545, 688) on input[value='home']
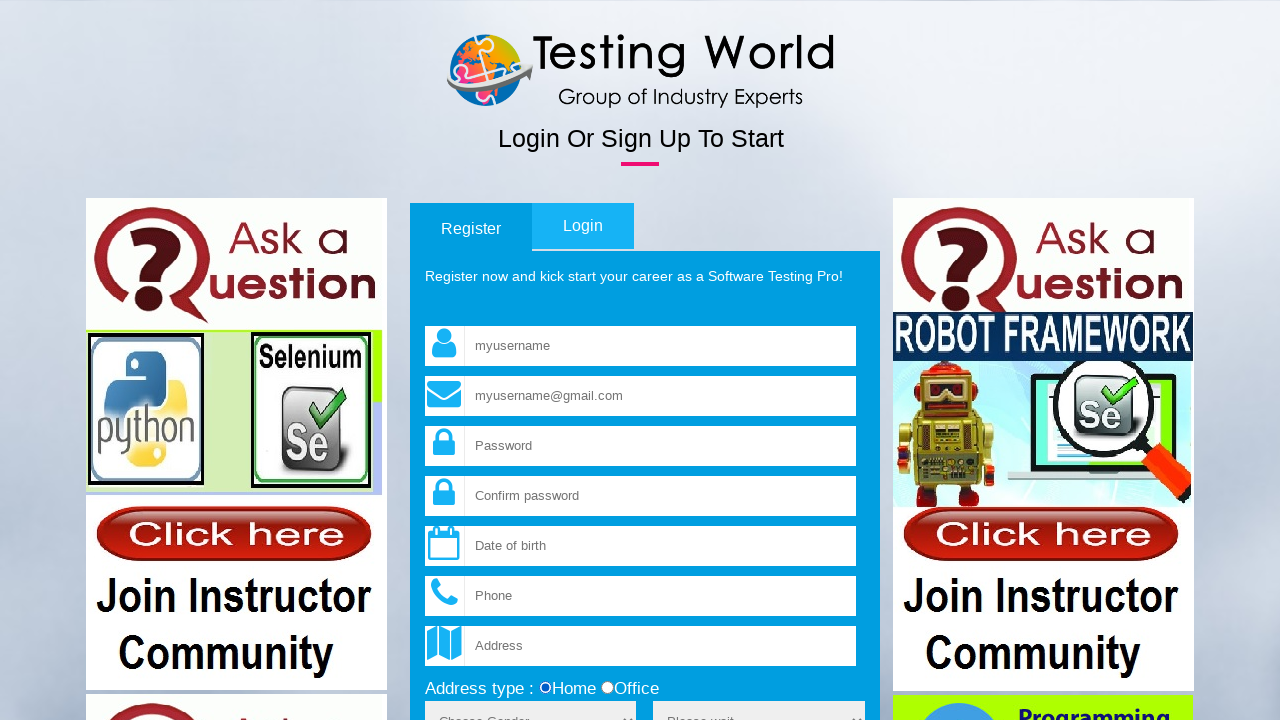

Clicked on the 'office' radio button at (607, 688) on input[value='office']
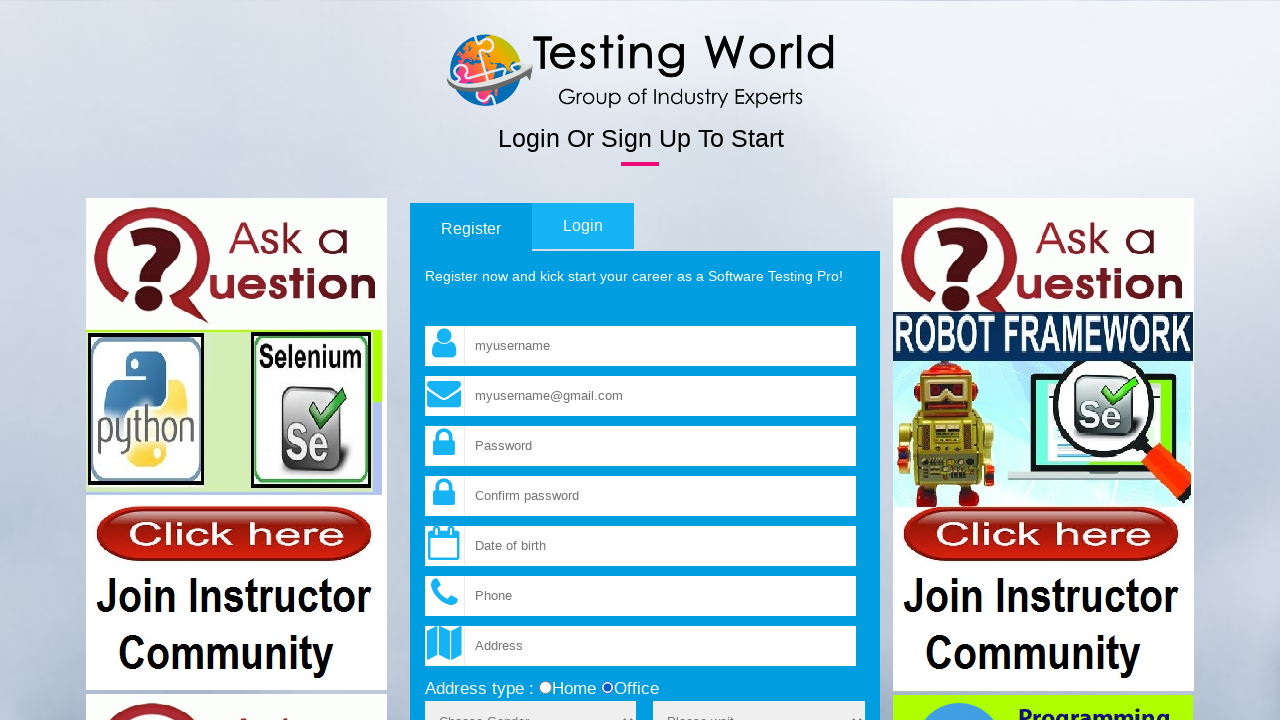

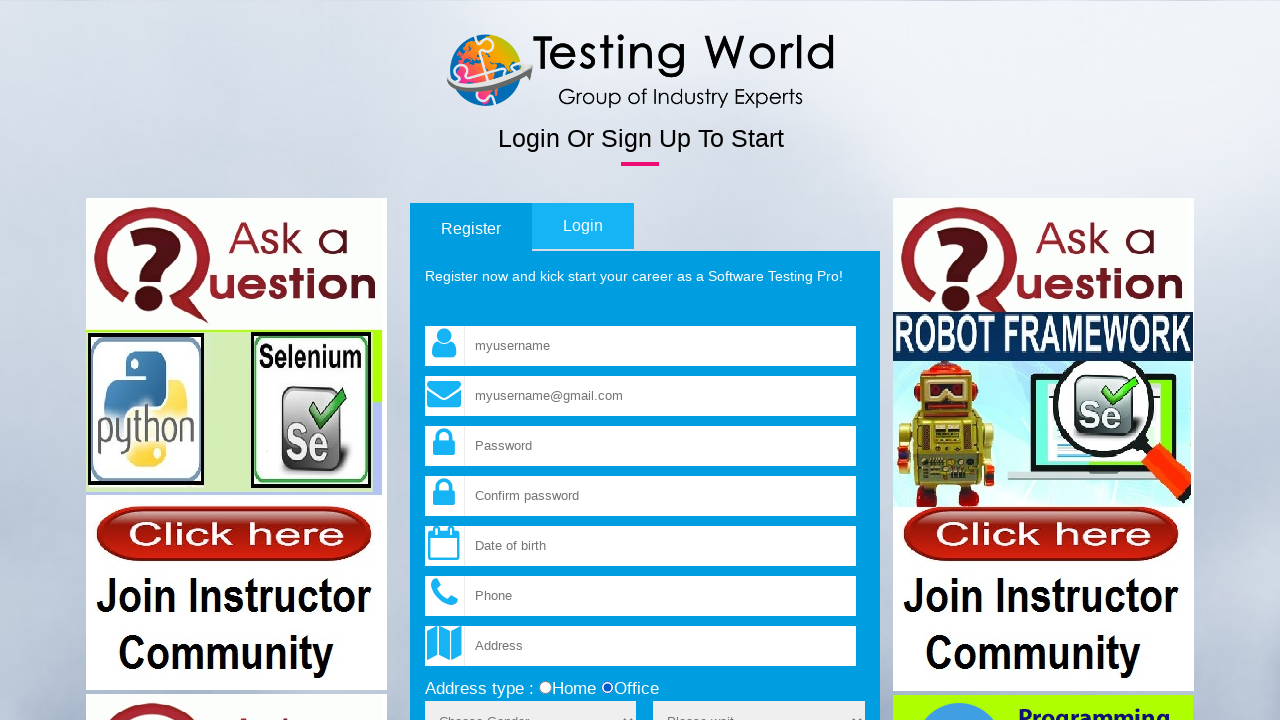